Tests the Python.org search functionality by entering a search term and verifying results are found

Starting URL: https://www.python.org

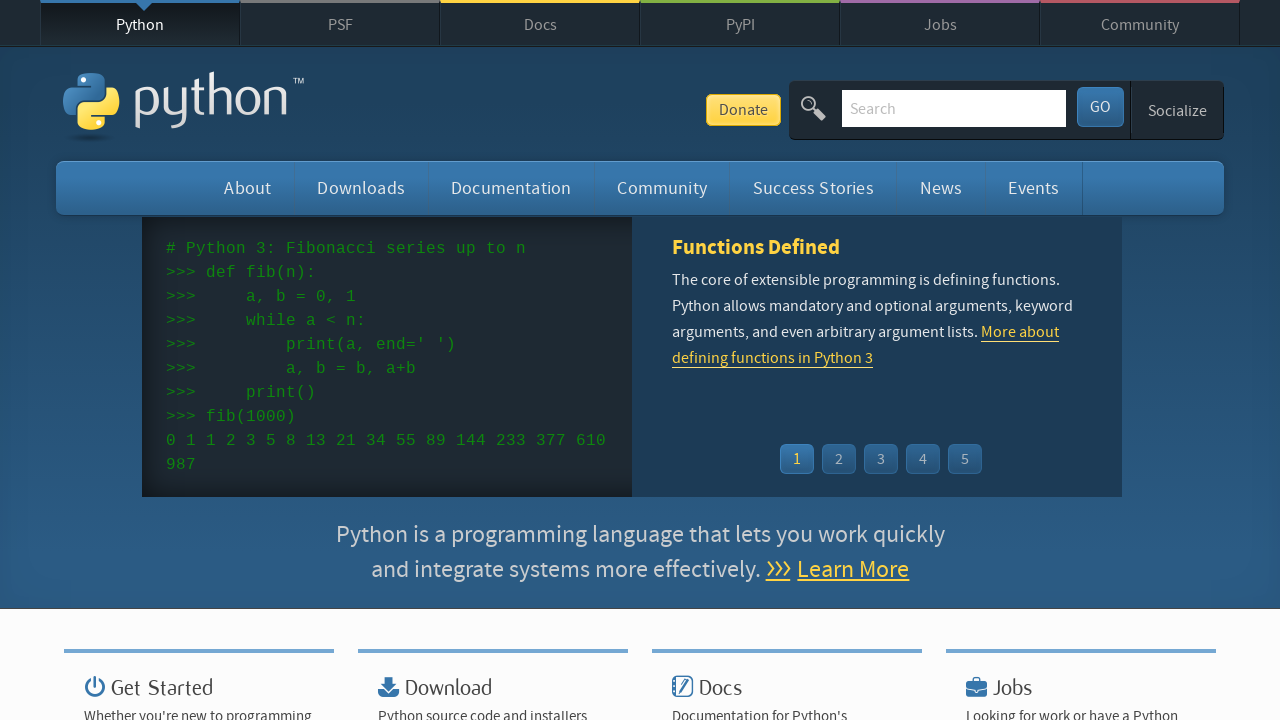

Verified page title contains 'Python'
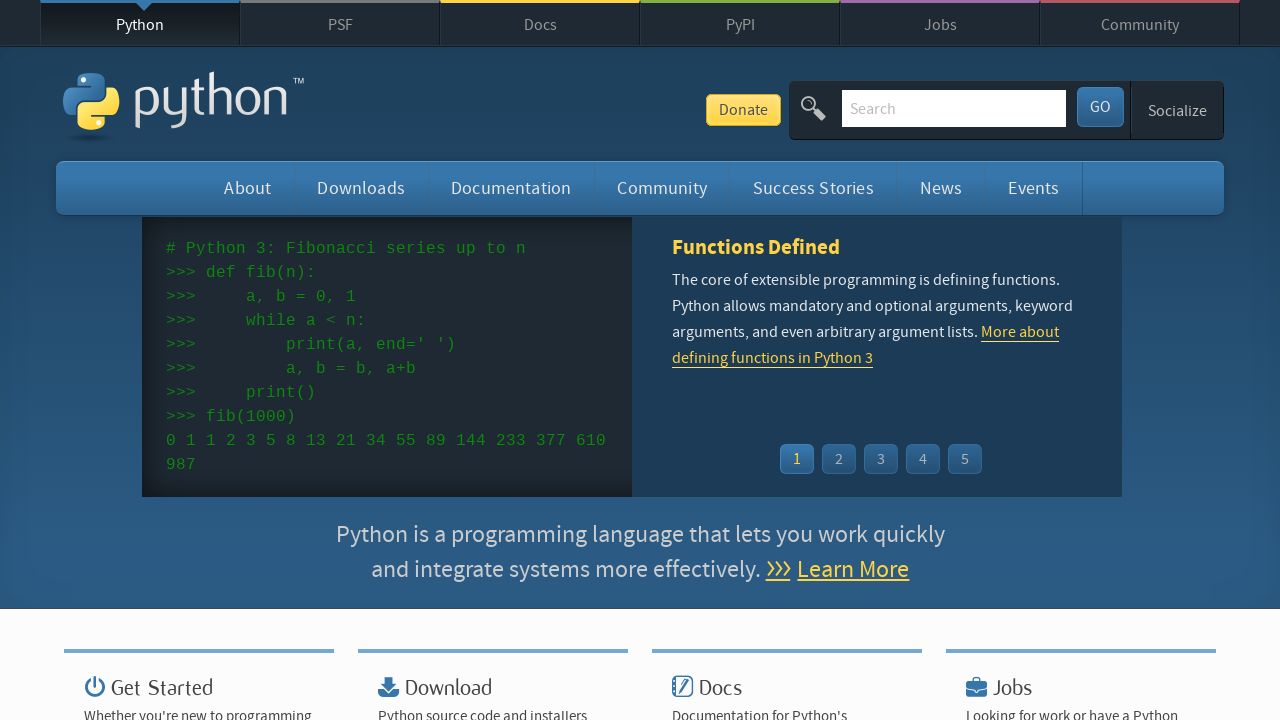

Filled search box with 'pycon' on input[name='q']
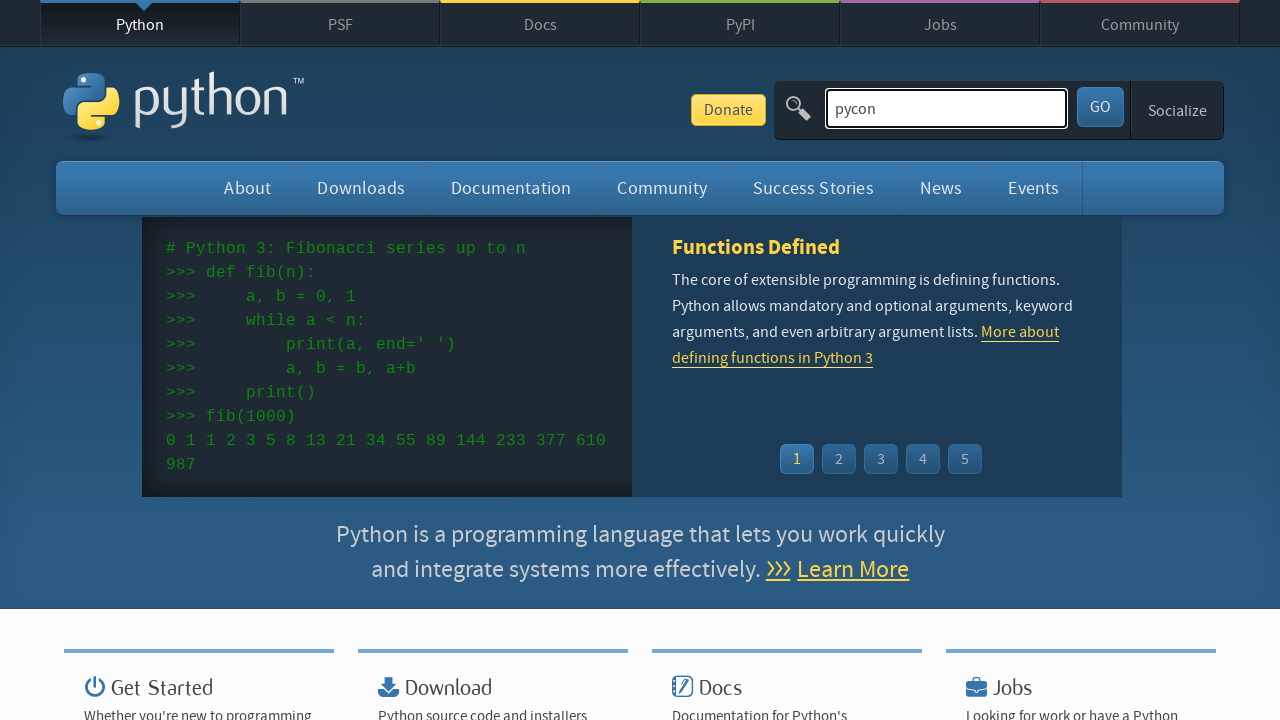

Pressed Enter to submit search on input[name='q']
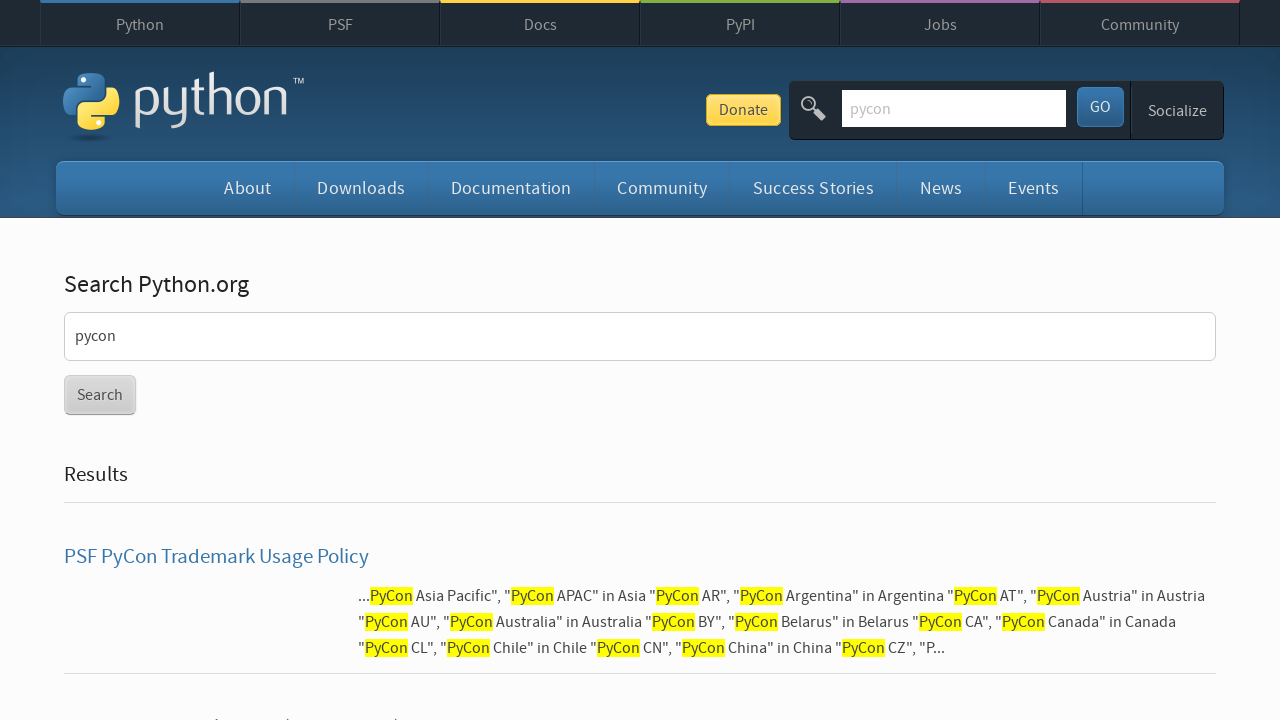

Search results page loaded
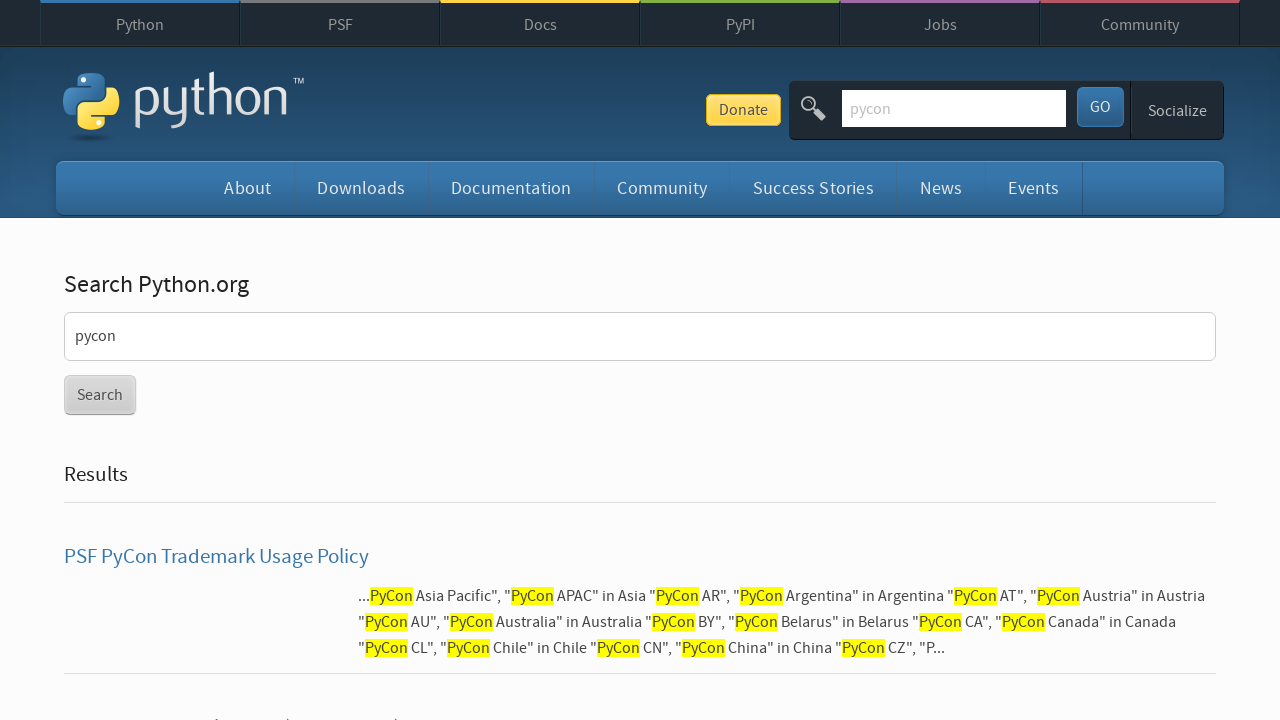

Verified search results were found
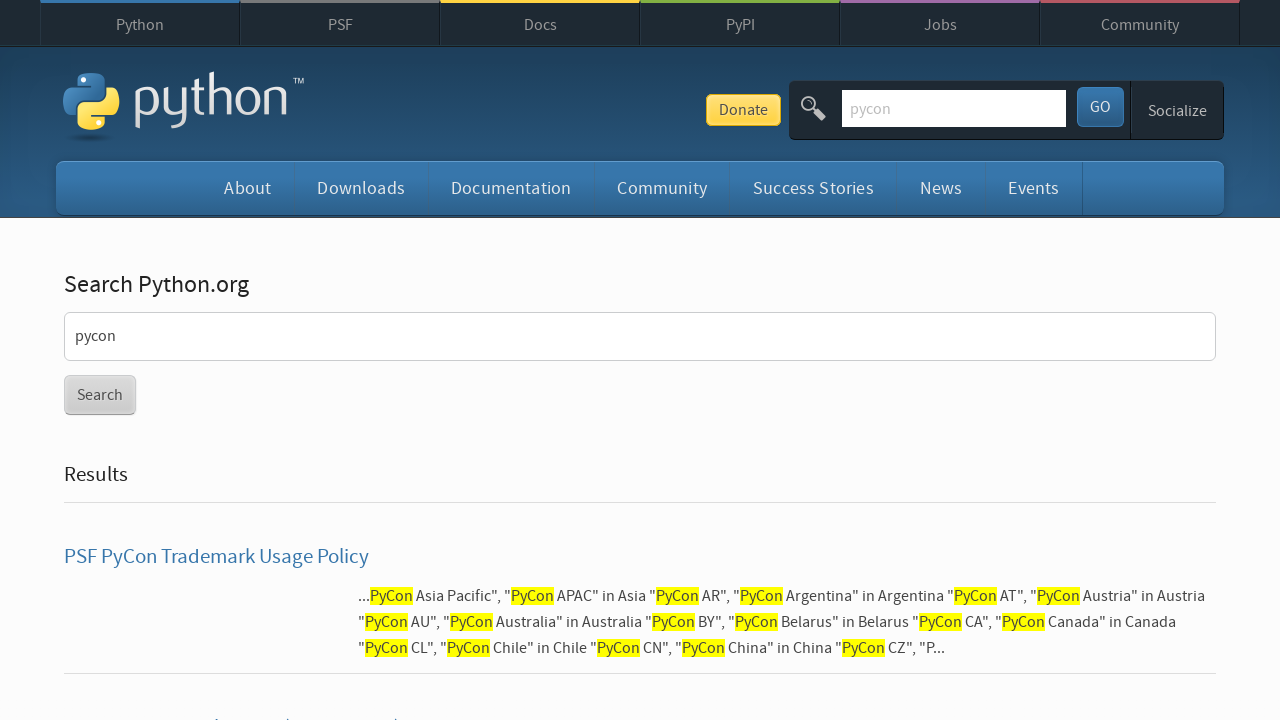

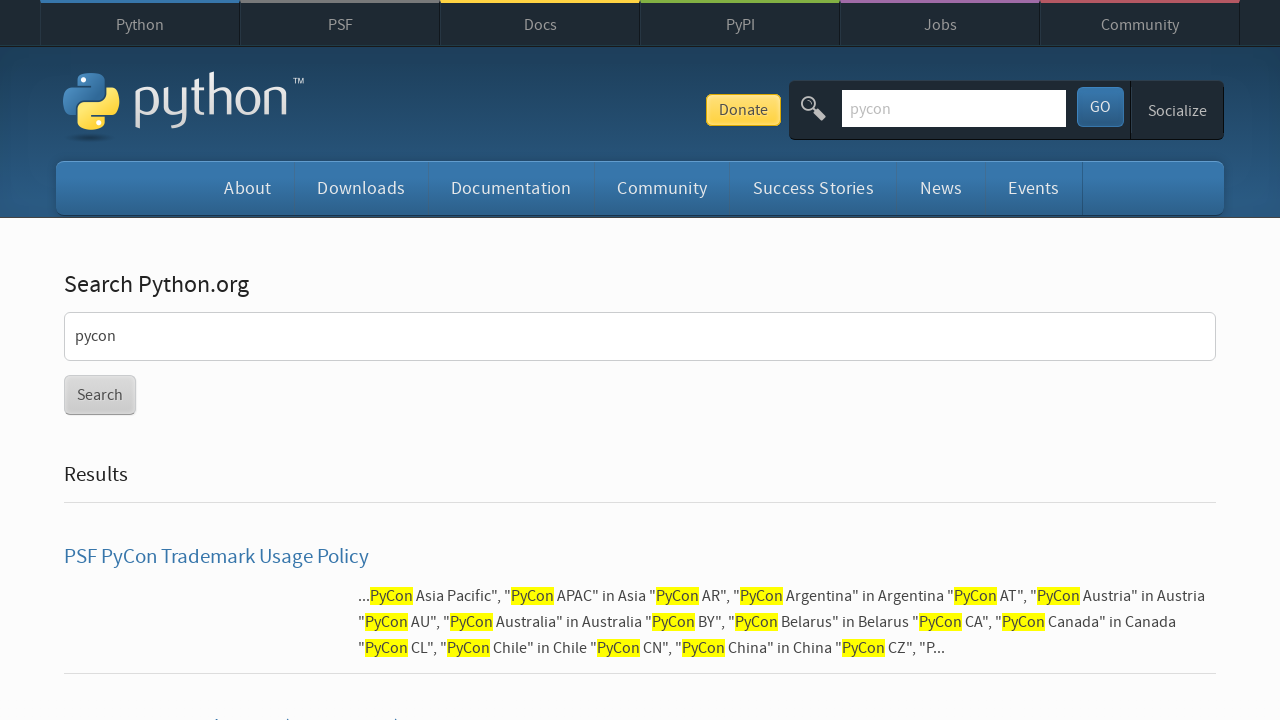